Solves a math problem by extracting two numbers from the page, calculating their sum, and selecting the result from a dropdown menu

Starting URL: http://suninjuly.github.io/selects1.html

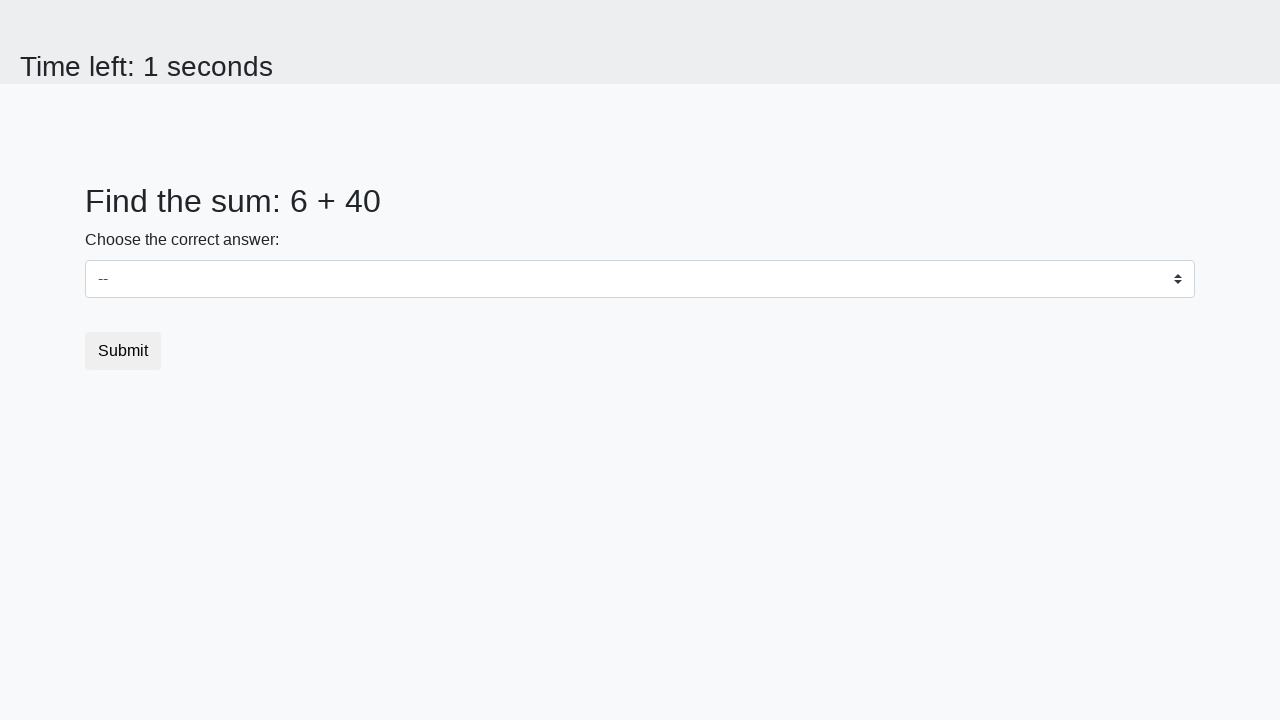

Extracted first number from #num1 element
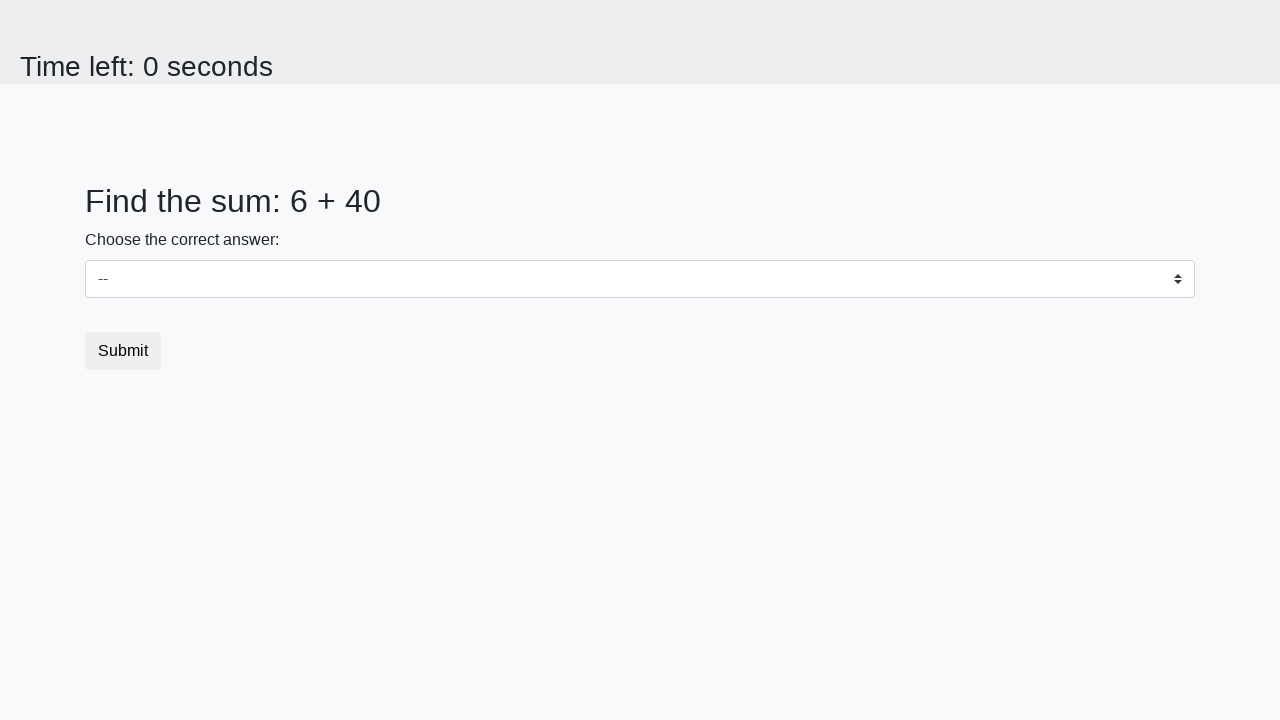

Extracted second number from #num2 element
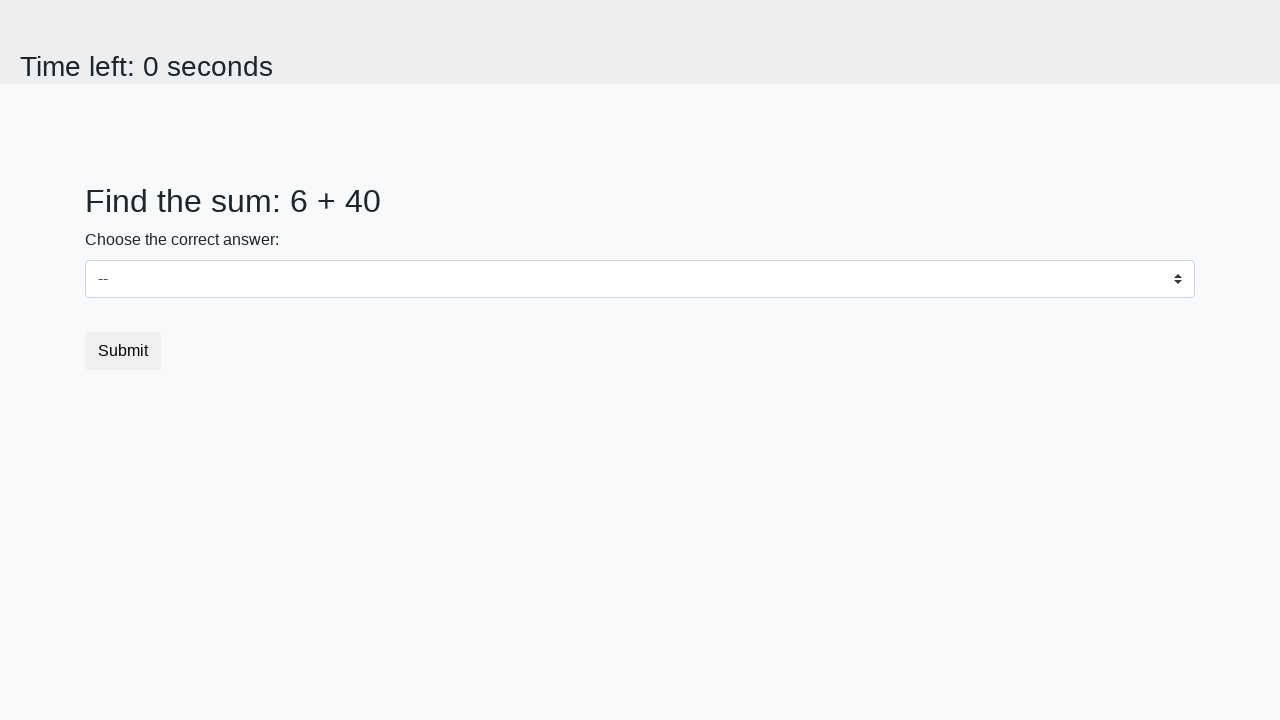

Calculated sum: 6 + 40 = 46
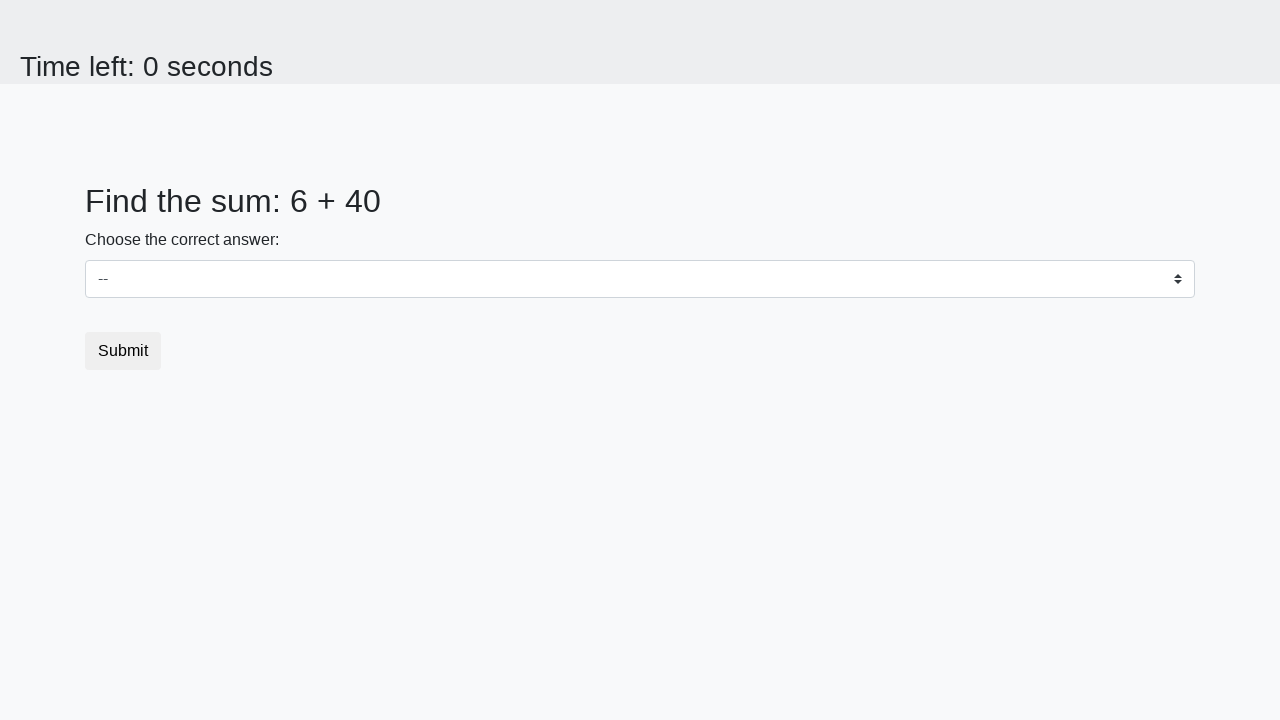

Selected result '46' from dropdown menu on select
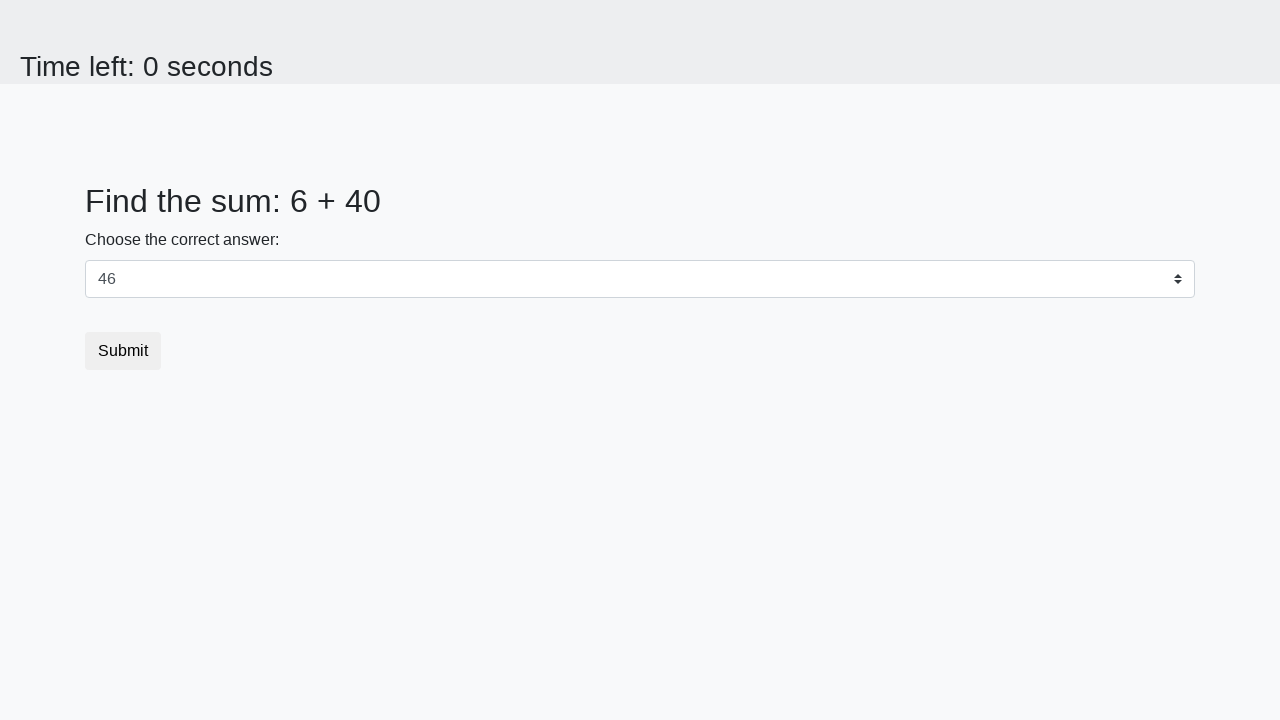

Clicked submit button to complete the test at (123, 351) on button.btn.btn-default
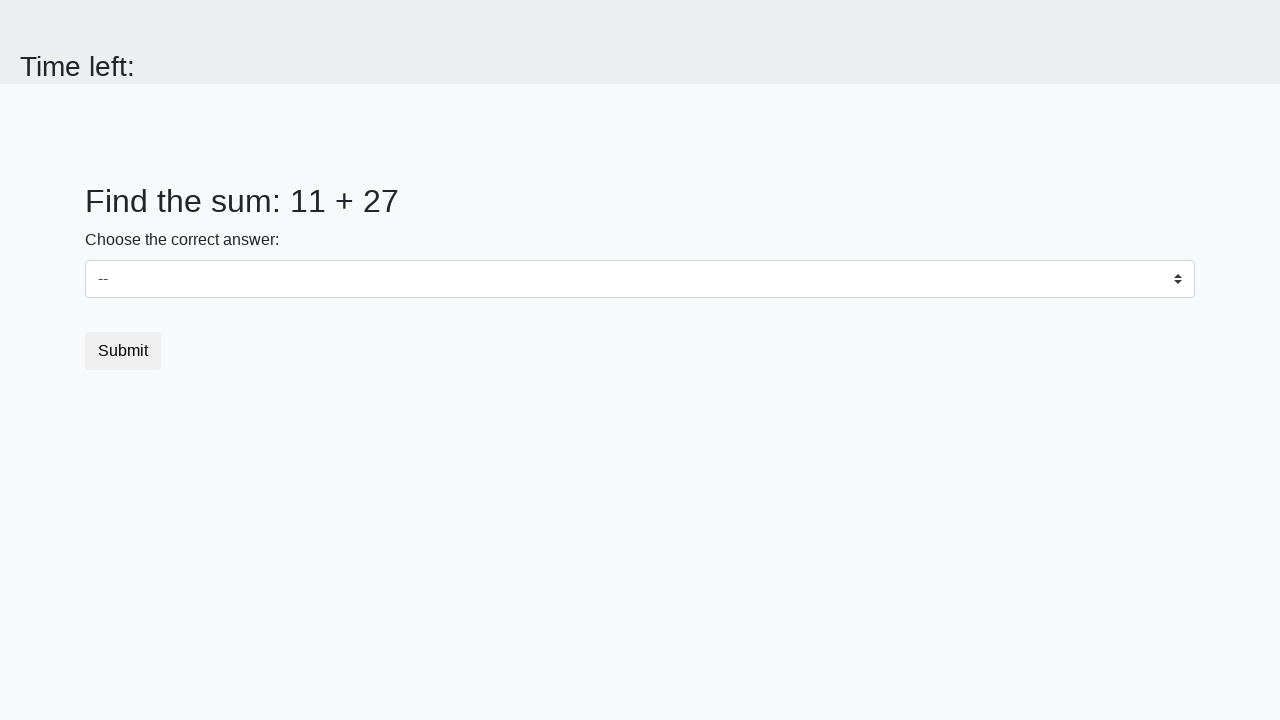

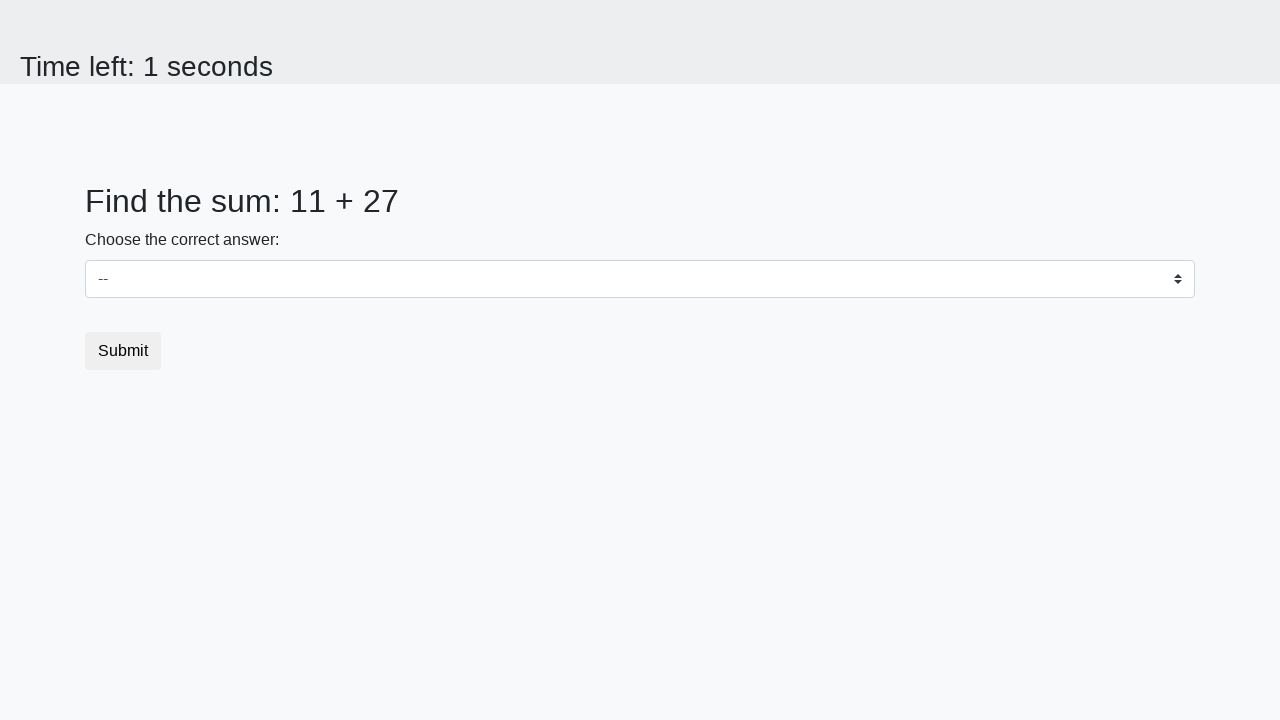